Tests browser window handling by clicking a link that opens a new window, switching to the new window, and closing it

Starting URL: https://the-internet.herokuapp.com/windows

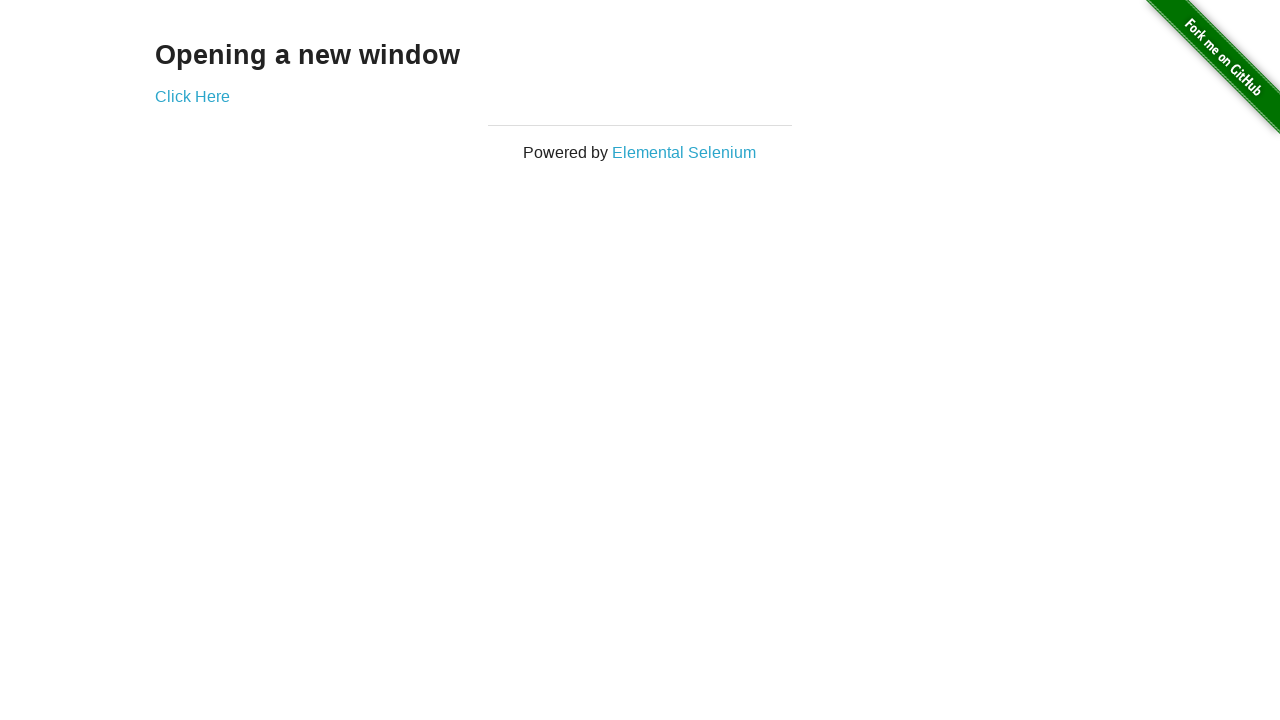

Clicked the 'Click Here' link to open a new window at (192, 96) on xpath=//a[text()='Click Here']
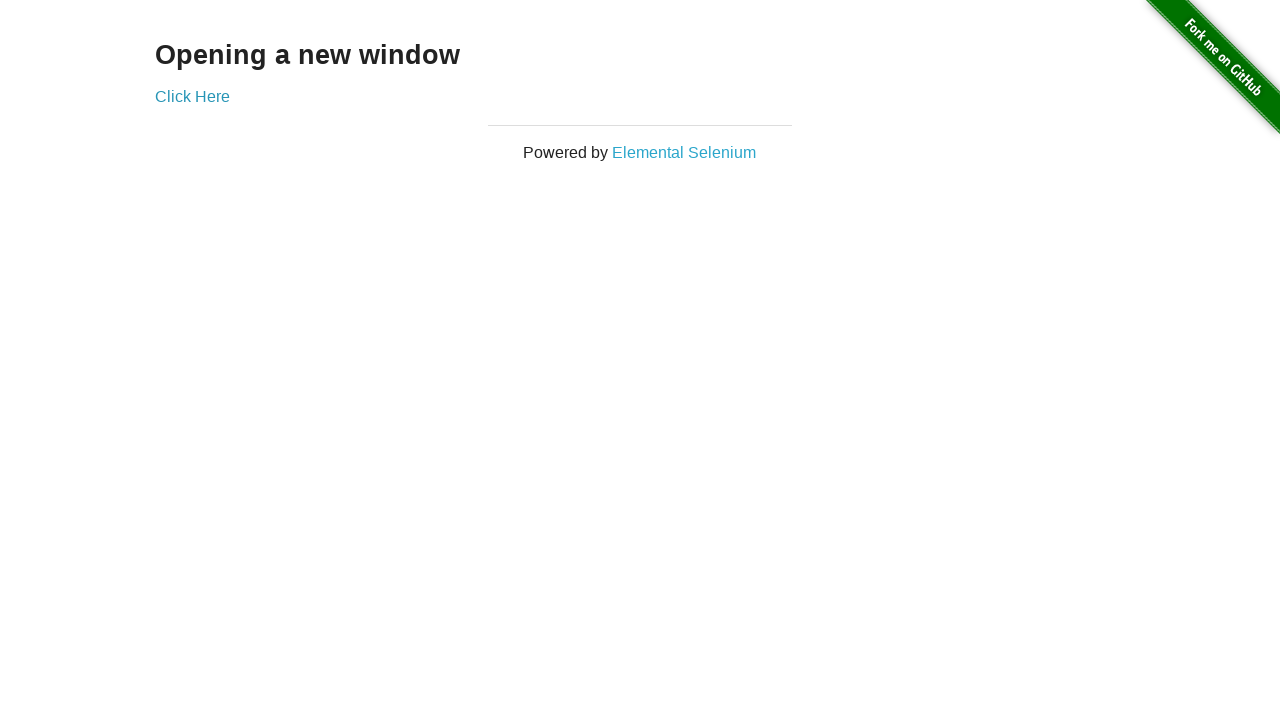

New window opened and captured at (192, 96) on xpath=//a[text()='Click Here']
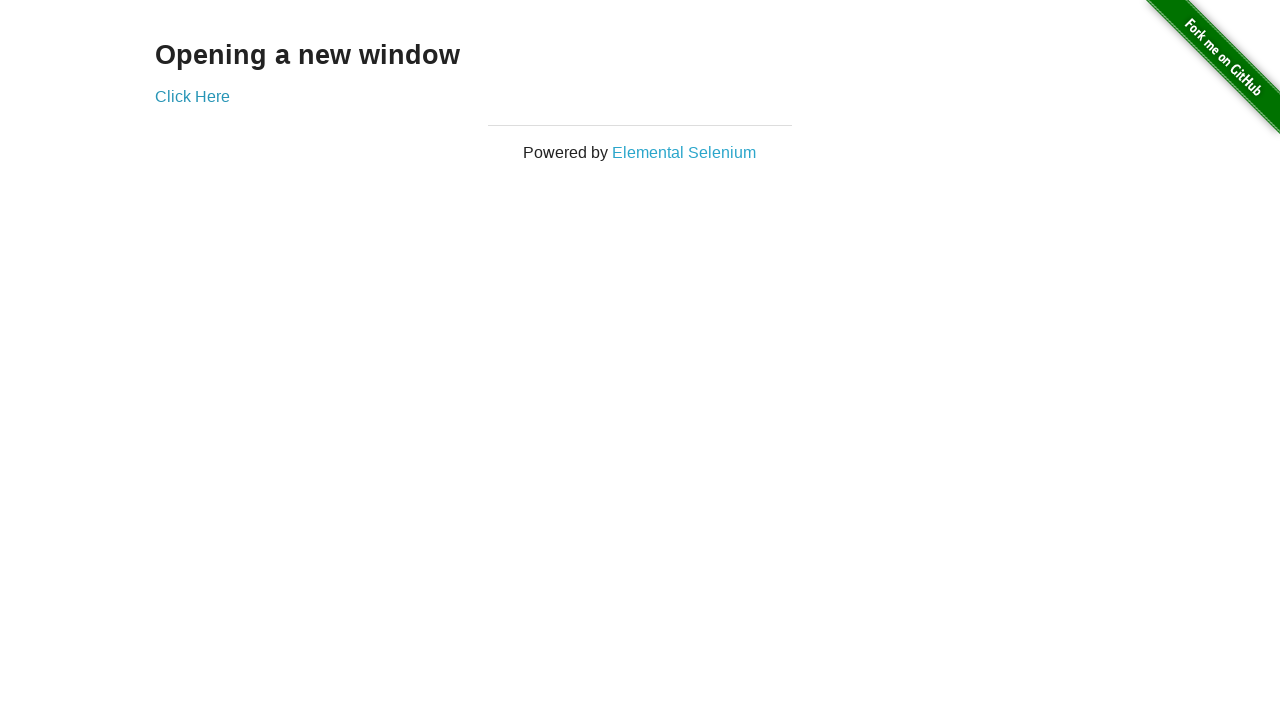

Switched to the new window
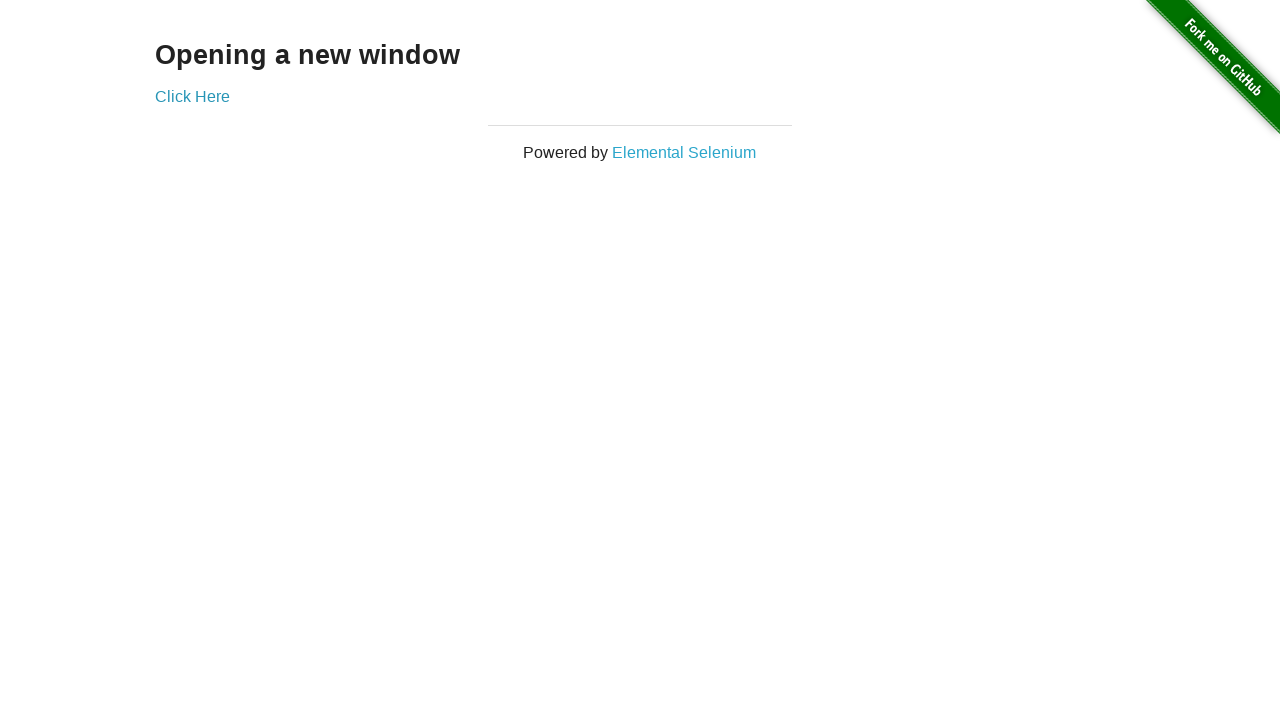

New window finished loading
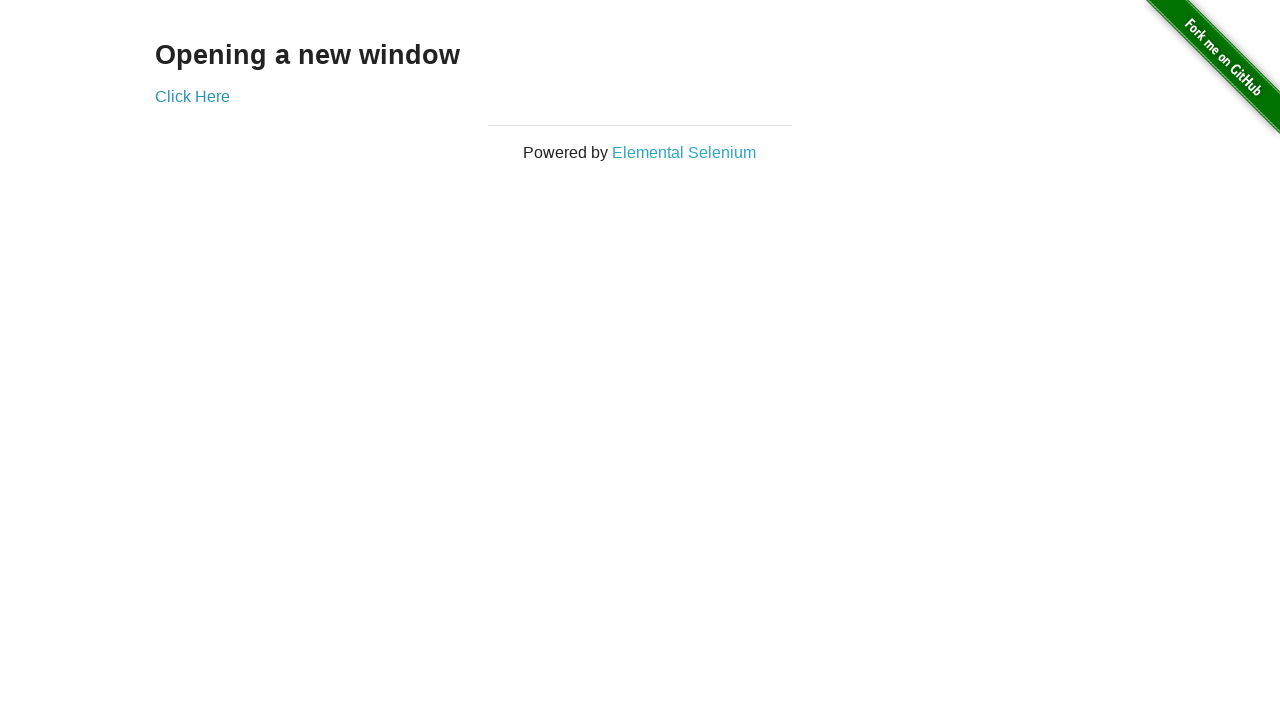

Verified new window title is 'New Window' and closed it
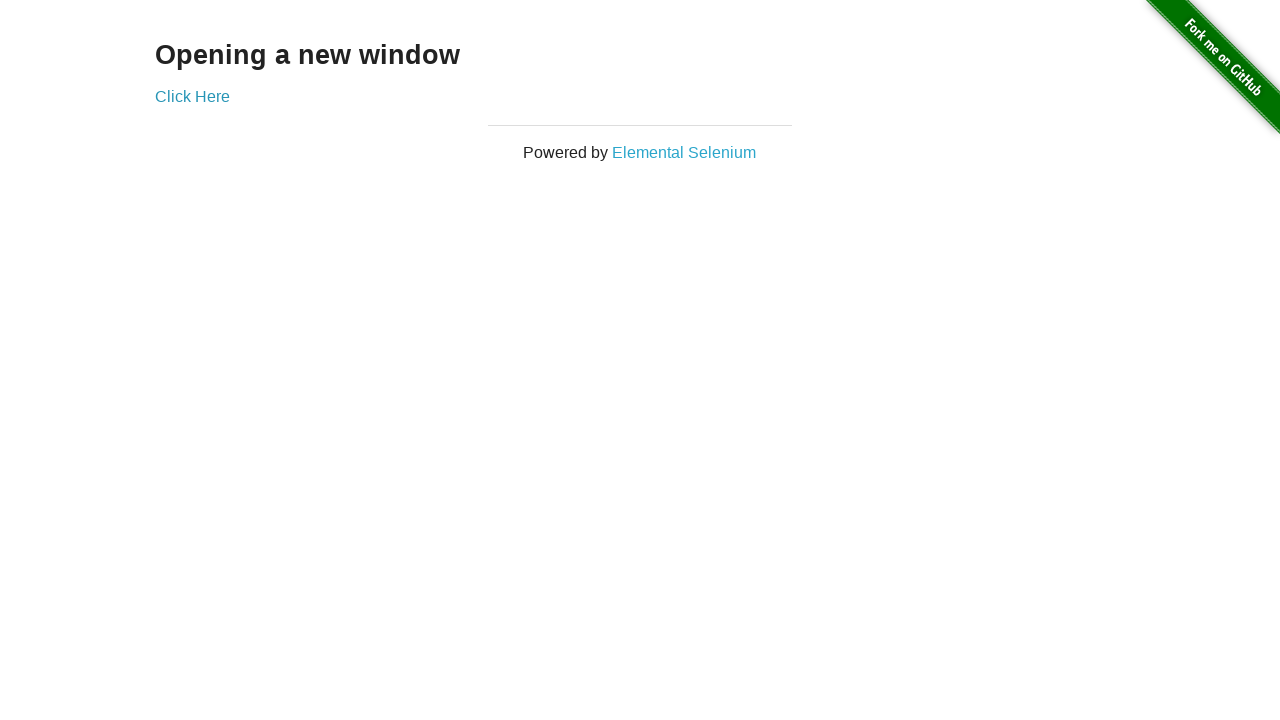

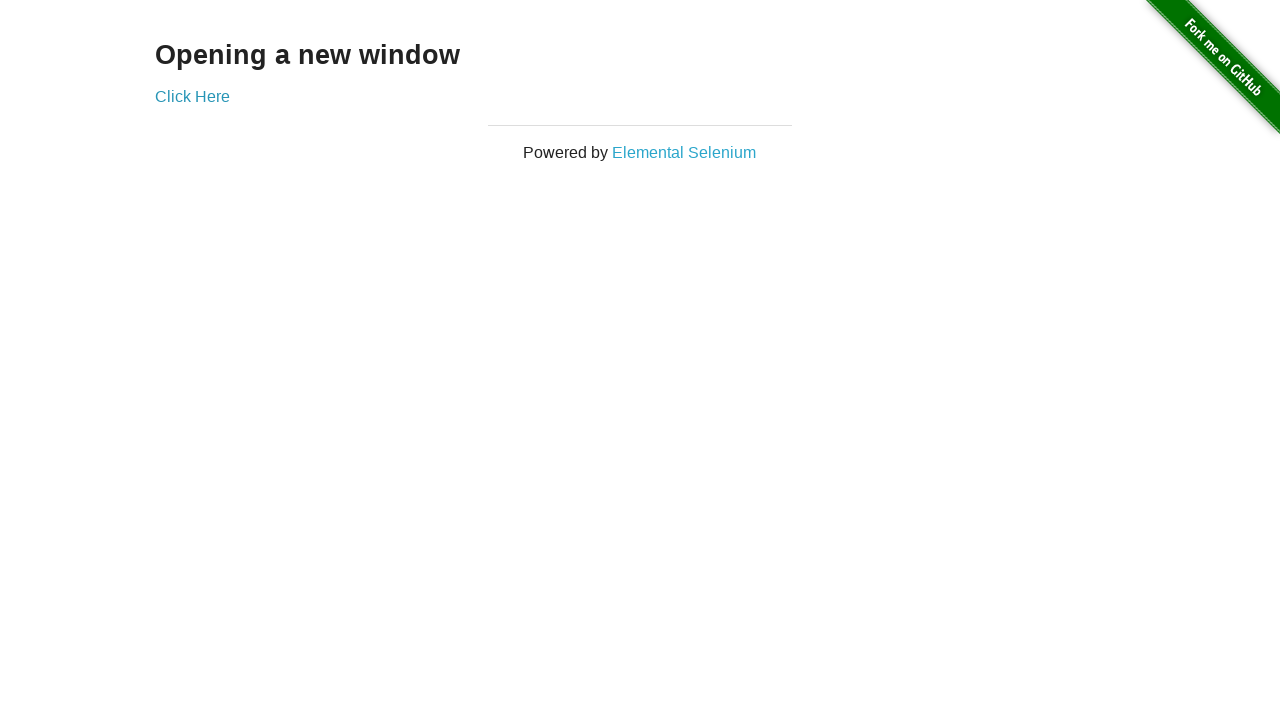